Tests a registration form by filling in first name, last name, and email fields, then submitting and verifying success message

Starting URL: http://suninjuly.github.io/registration1.html

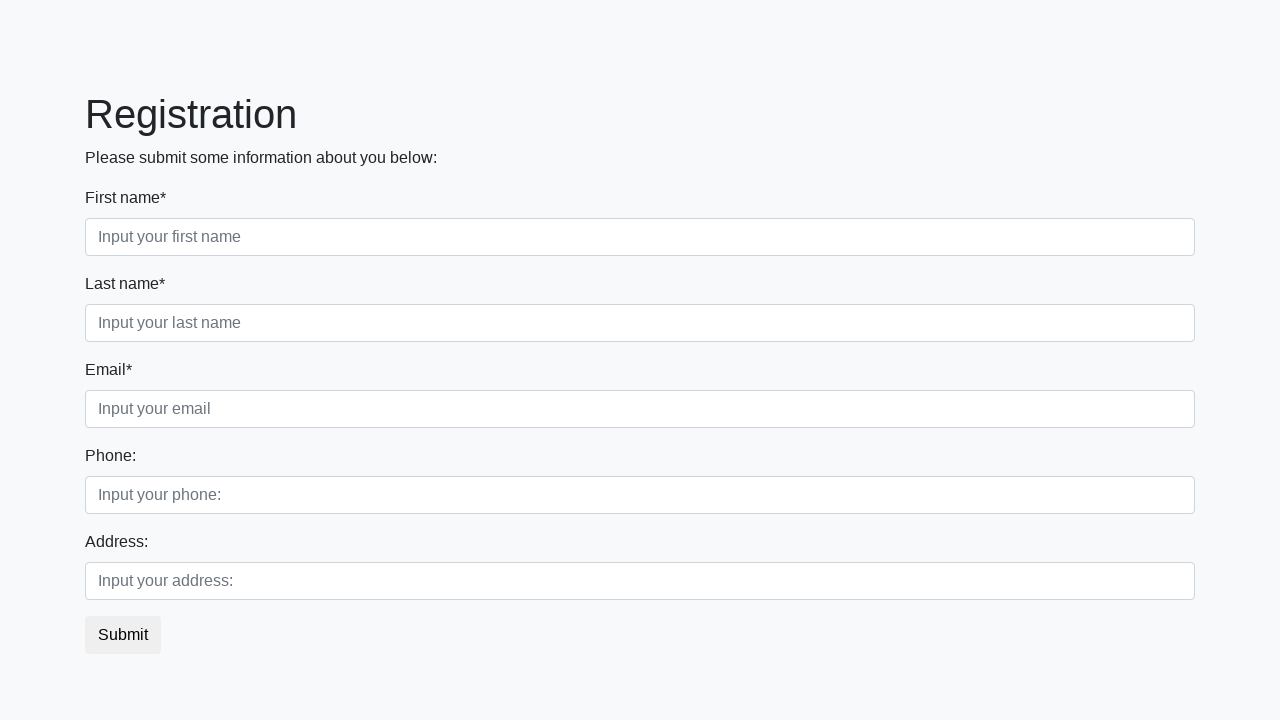

Filled first name field with 'Ivan' on .first:required
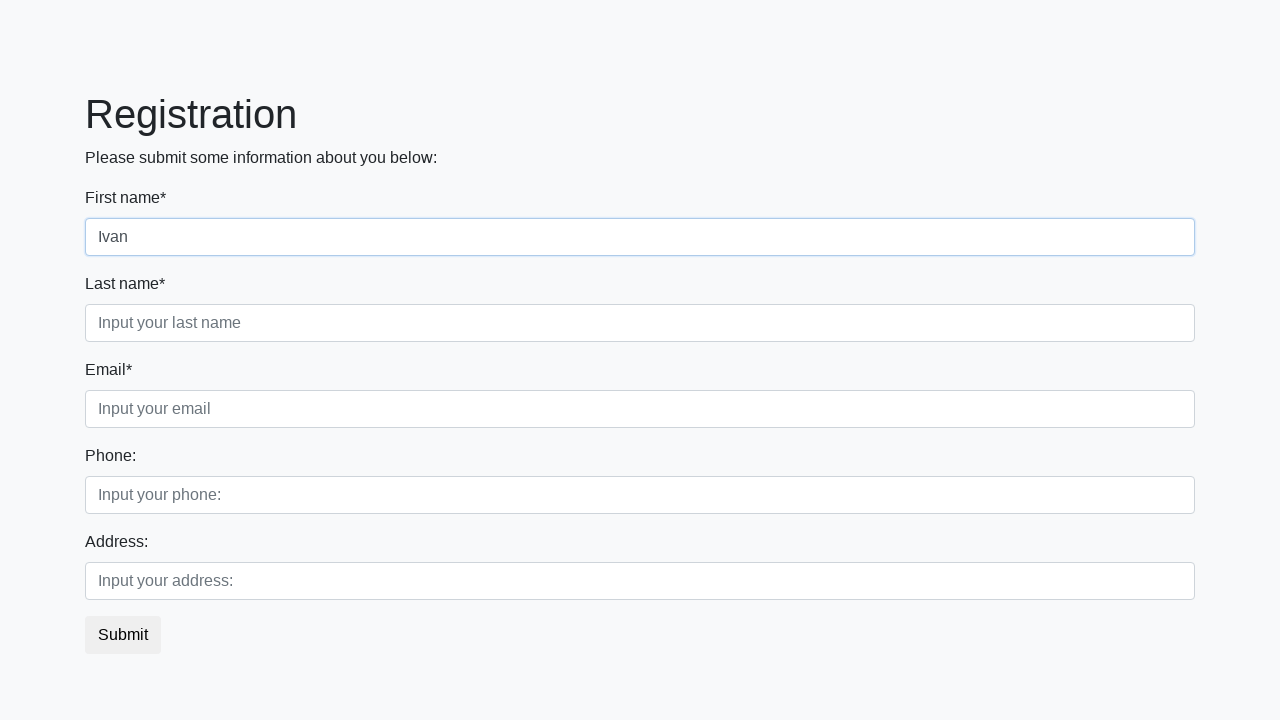

Filled last name field with 'Petrov' on .second:required
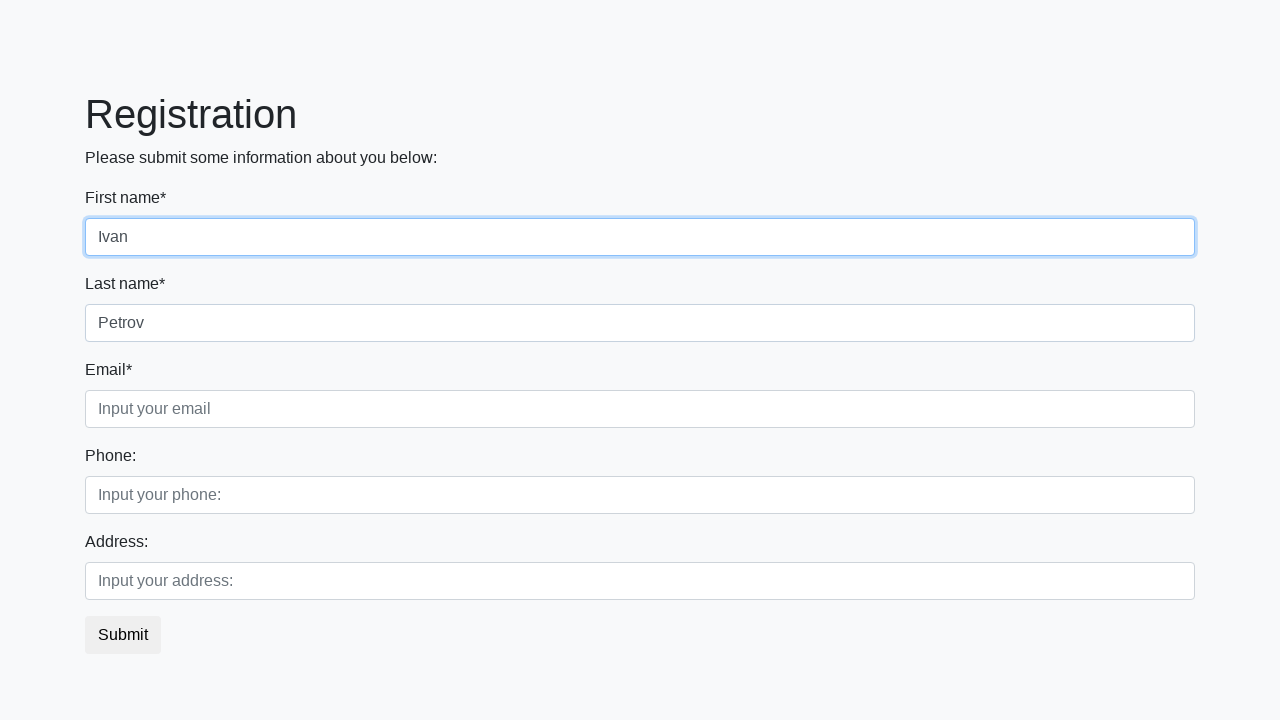

Filled email field with 'url@gmail' on .third:required
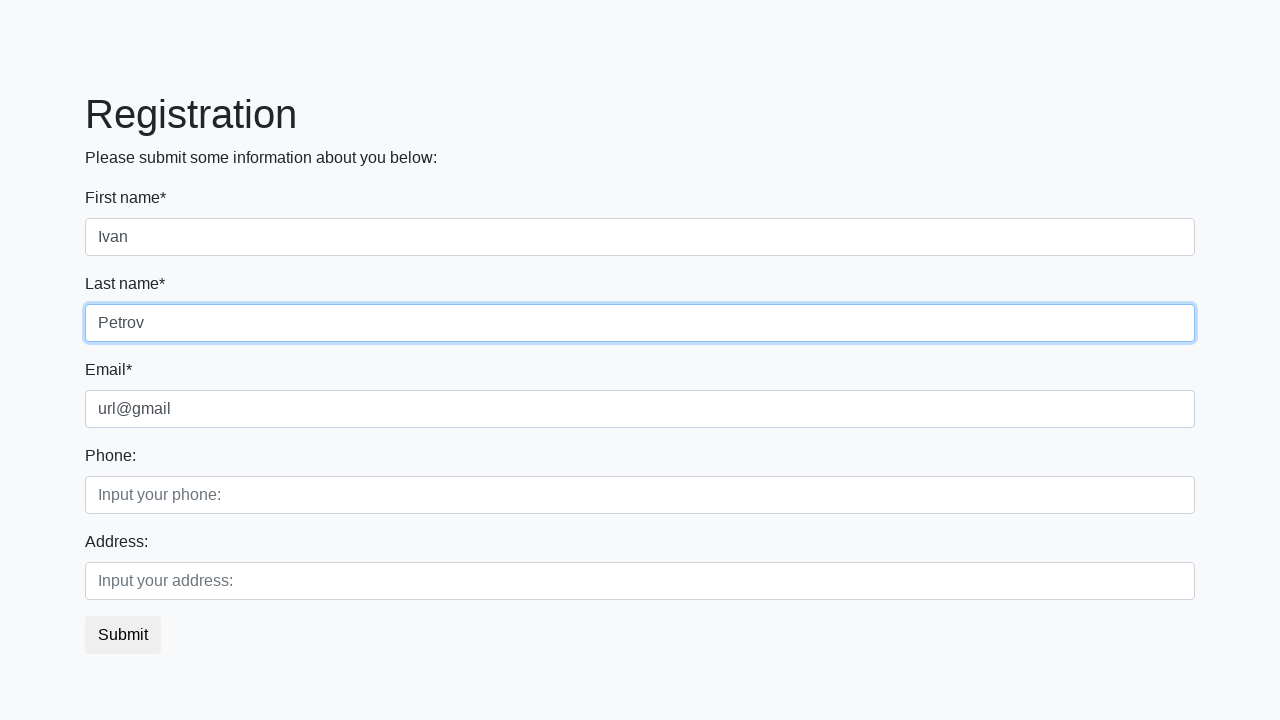

Clicked submit button to register at (123, 635) on button.btn
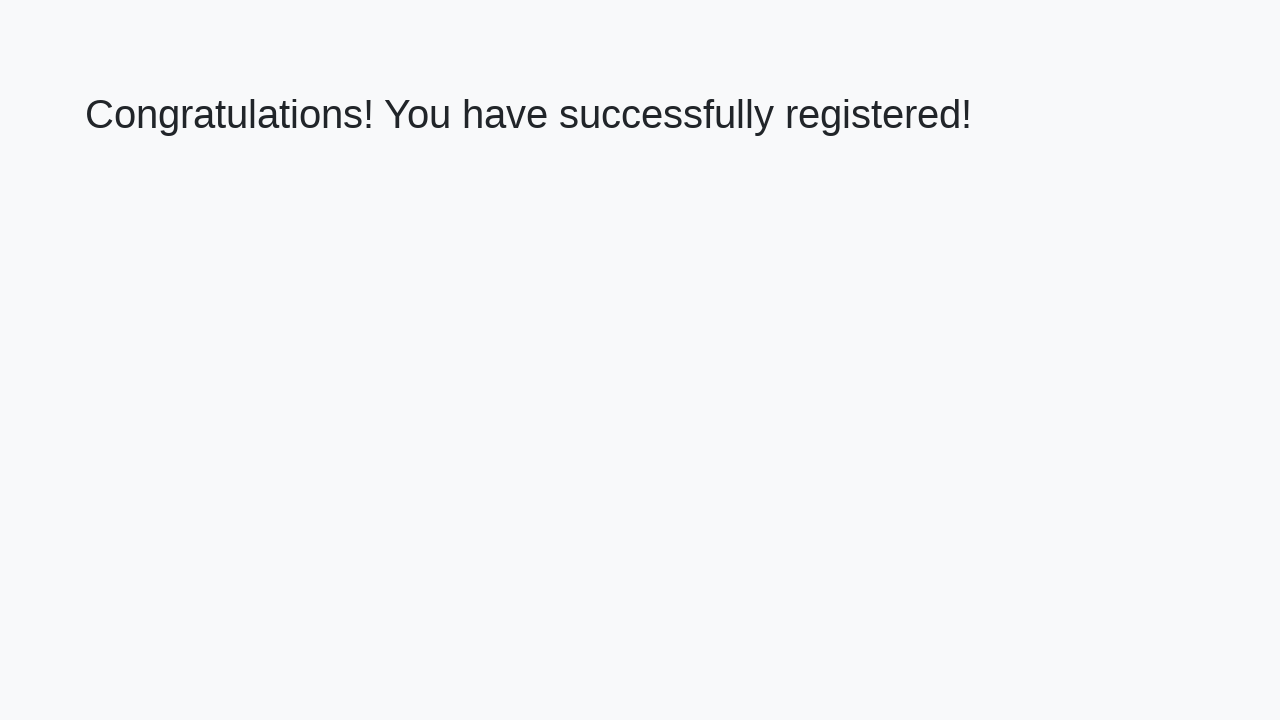

Success message heading appeared
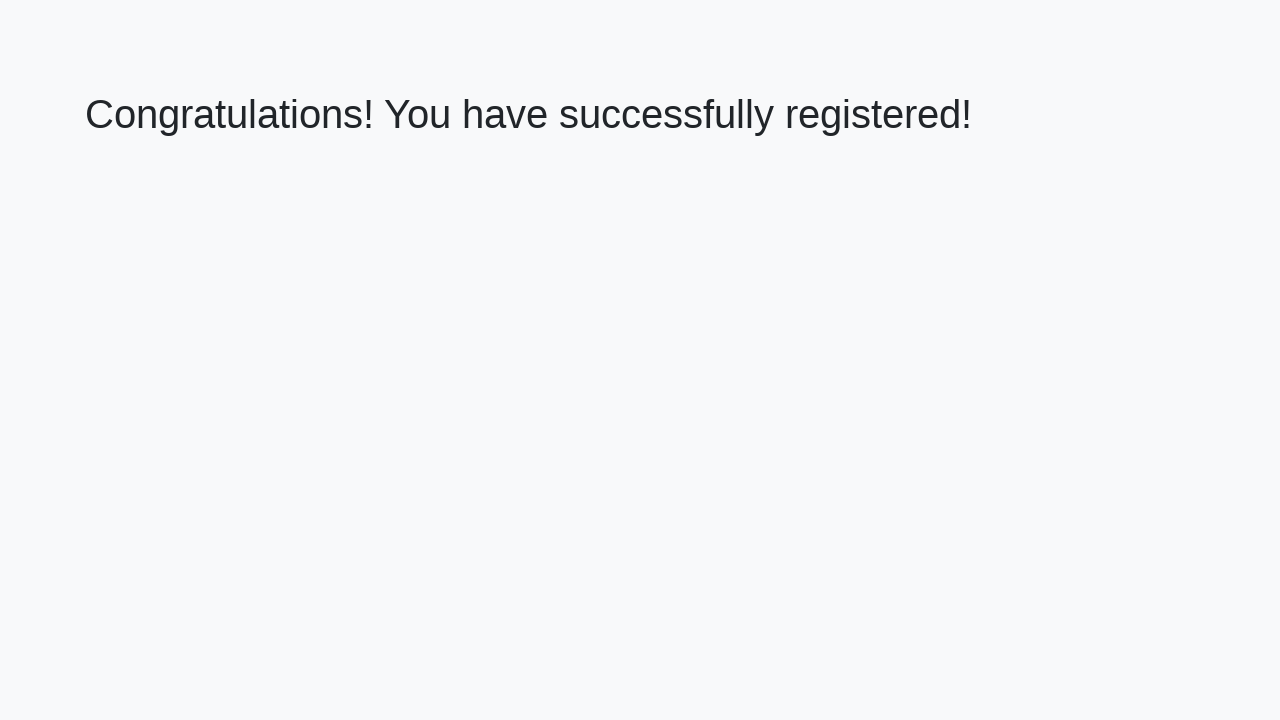

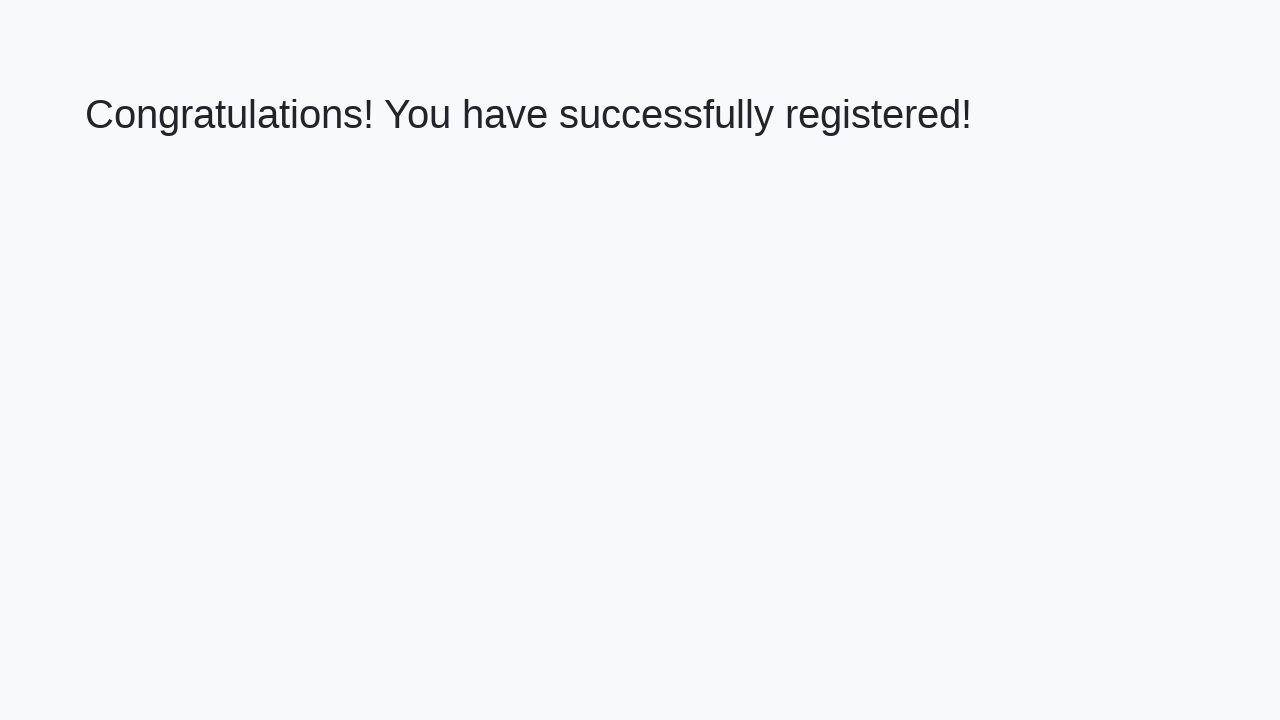